Tests iframe navigation by switching between nested iframes, entering text in an input field within a child iframe, then switching back to the main content and clicking on a different tab

Starting URL: https://demo.automationtesting.in/Frames.html

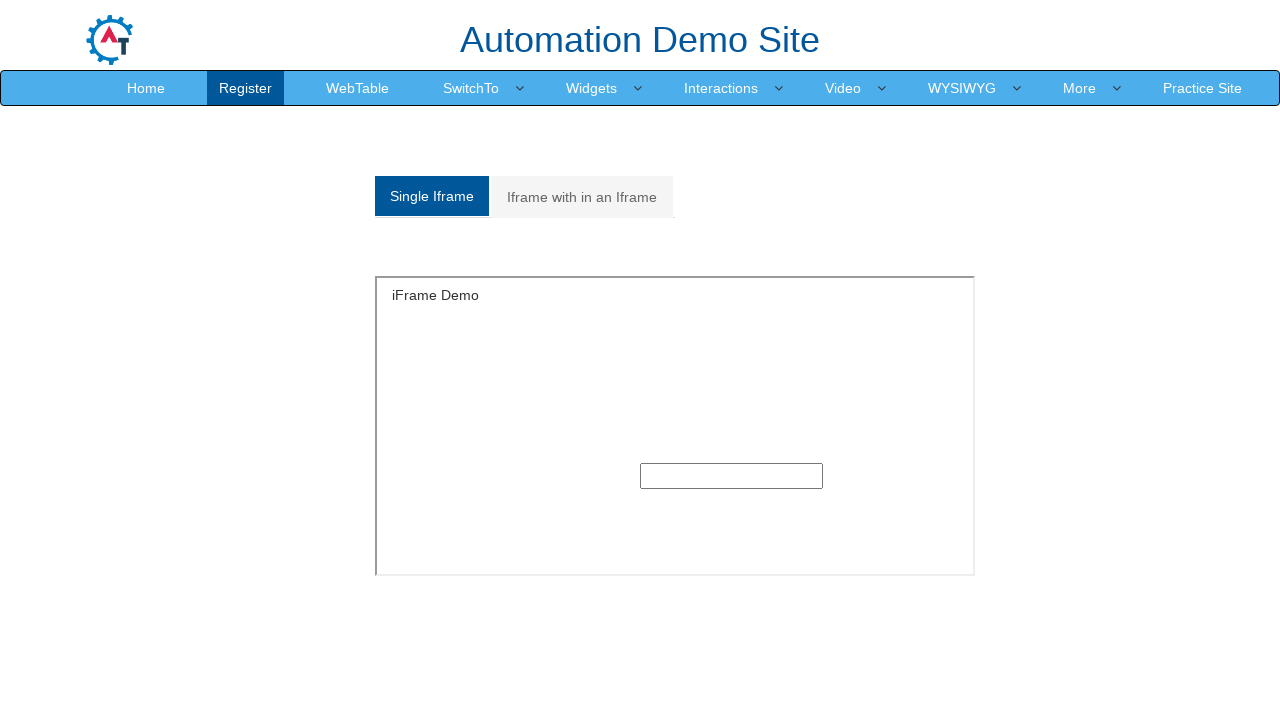

Clicked on 'Iframe with in an Iframe' tab at (582, 197) on xpath=//a[normalize-space()='Iframe with in an Iframe']
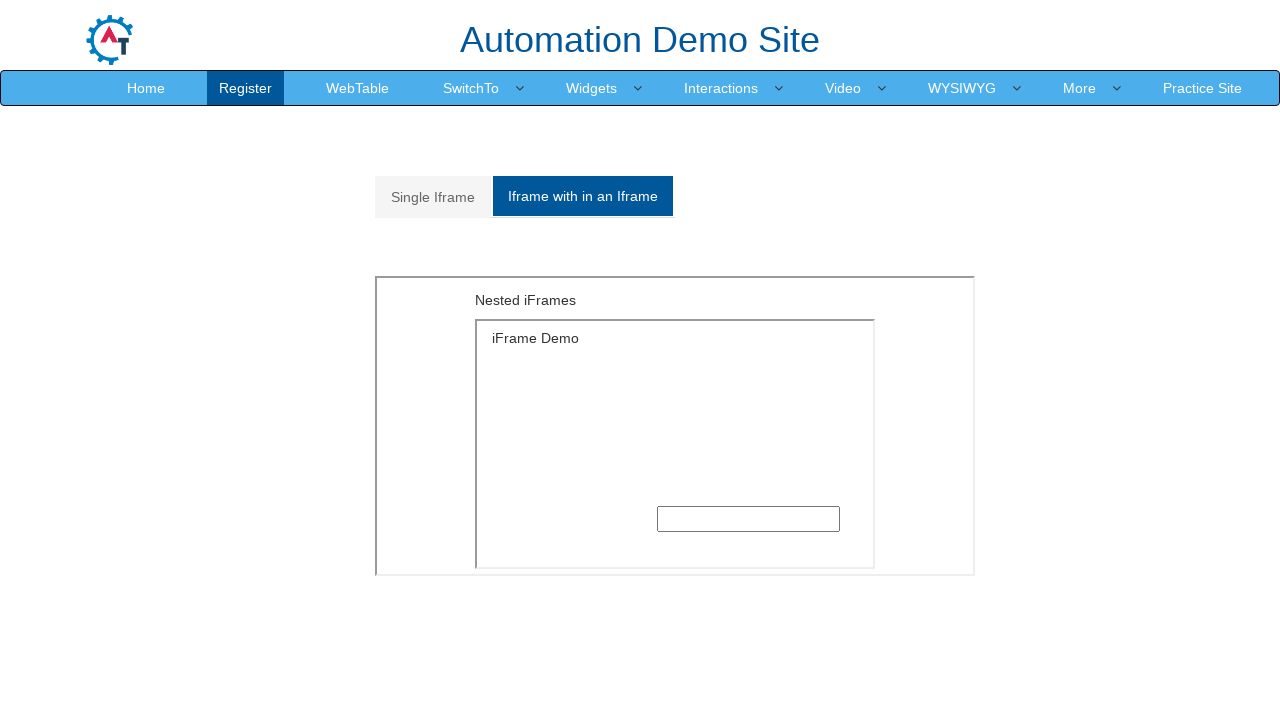

Located parent iframe with src='MultipleFrames.html'
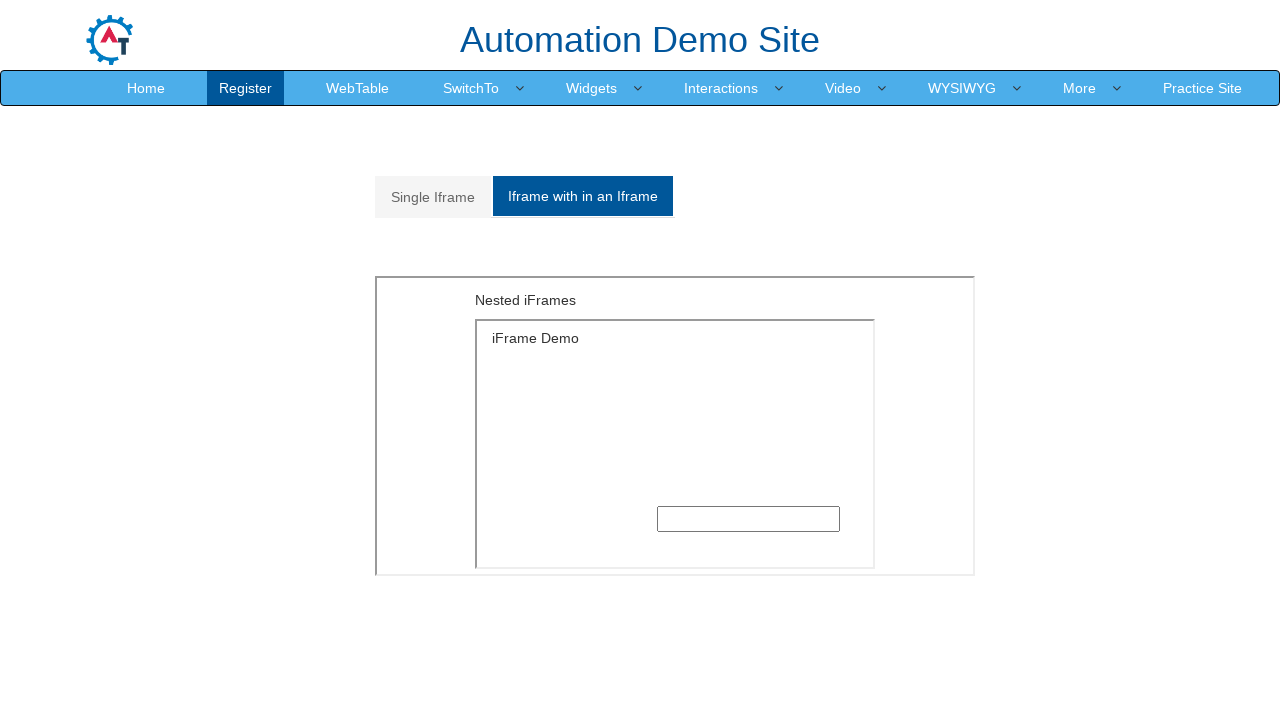

Located child iframe within parent frame
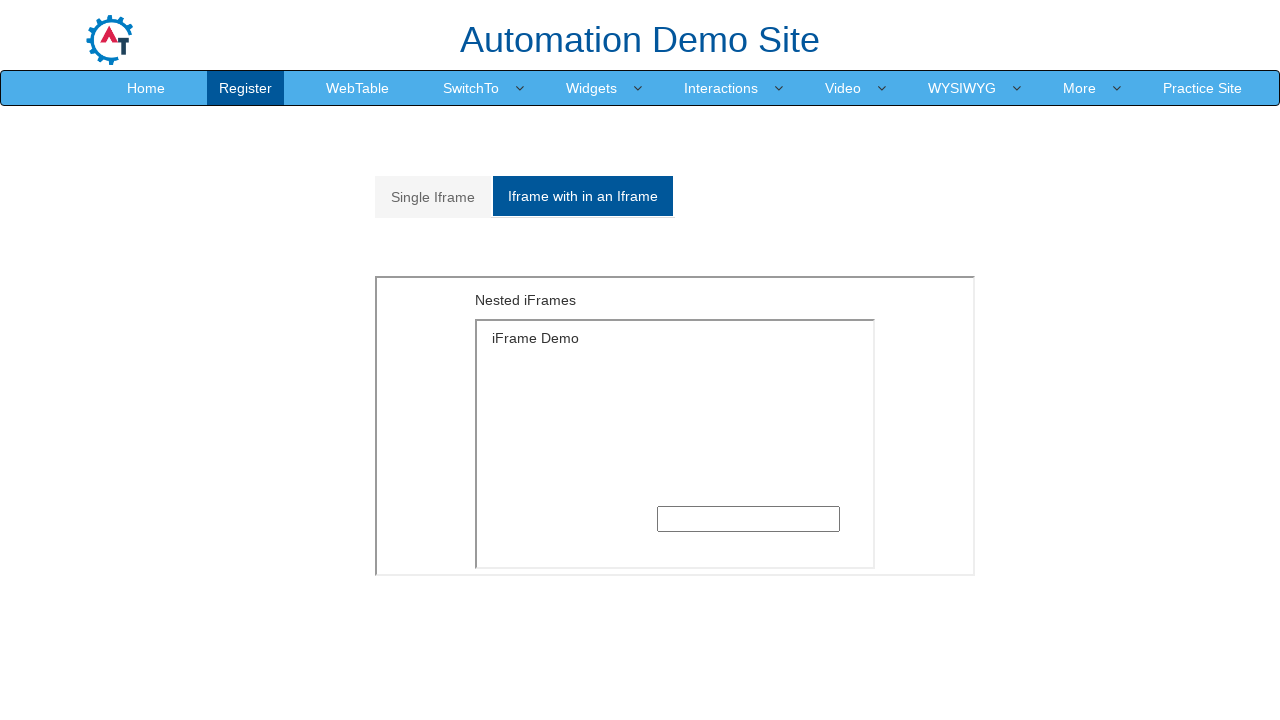

Entered 'venky' in text input field within nested iframe on iframe[src='MultipleFrames.html'] >> internal:control=enter-frame >> iframe >> i
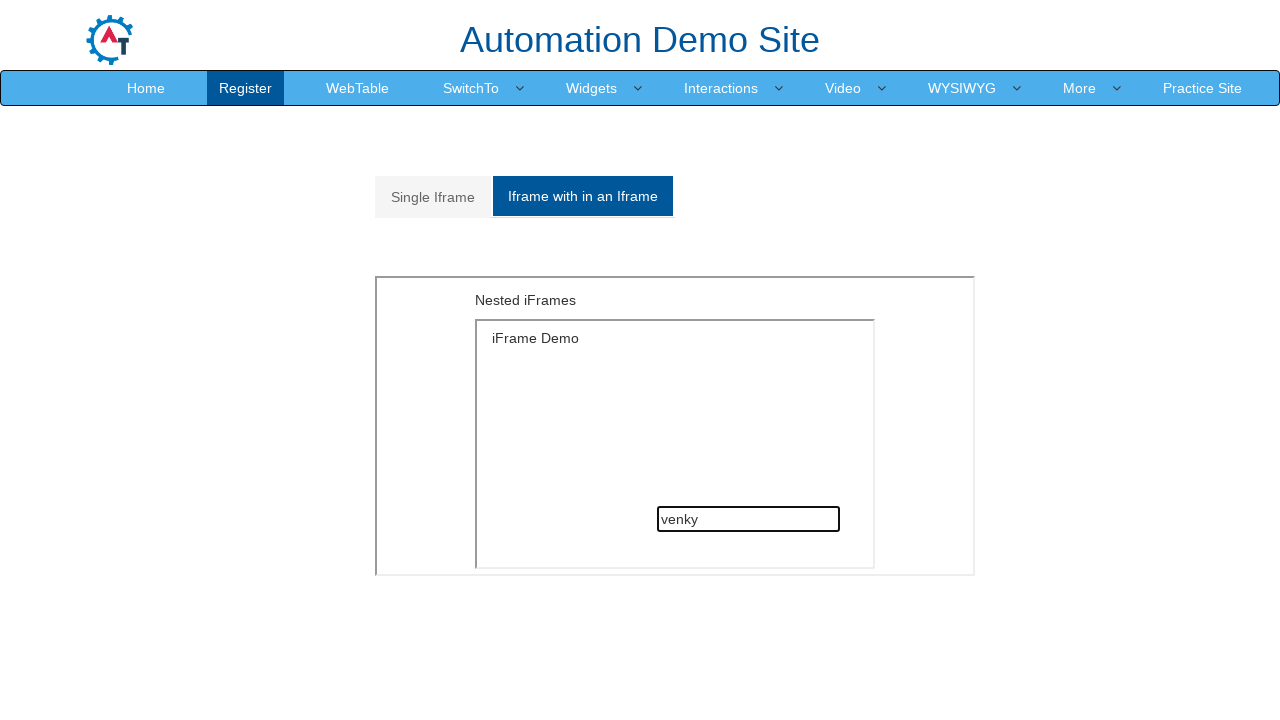

Clicked on 'Single Iframe' tab to return to main content at (433, 197) on xpath=//a[normalize-space()='Single Iframe']
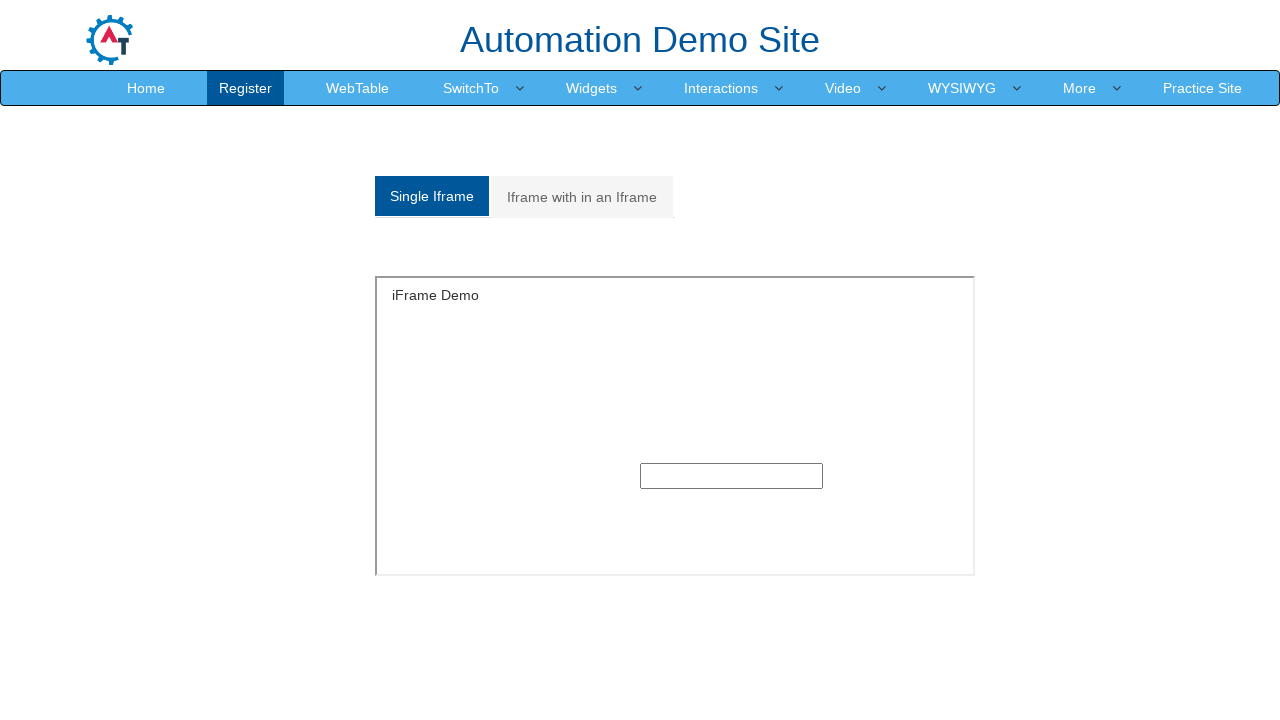

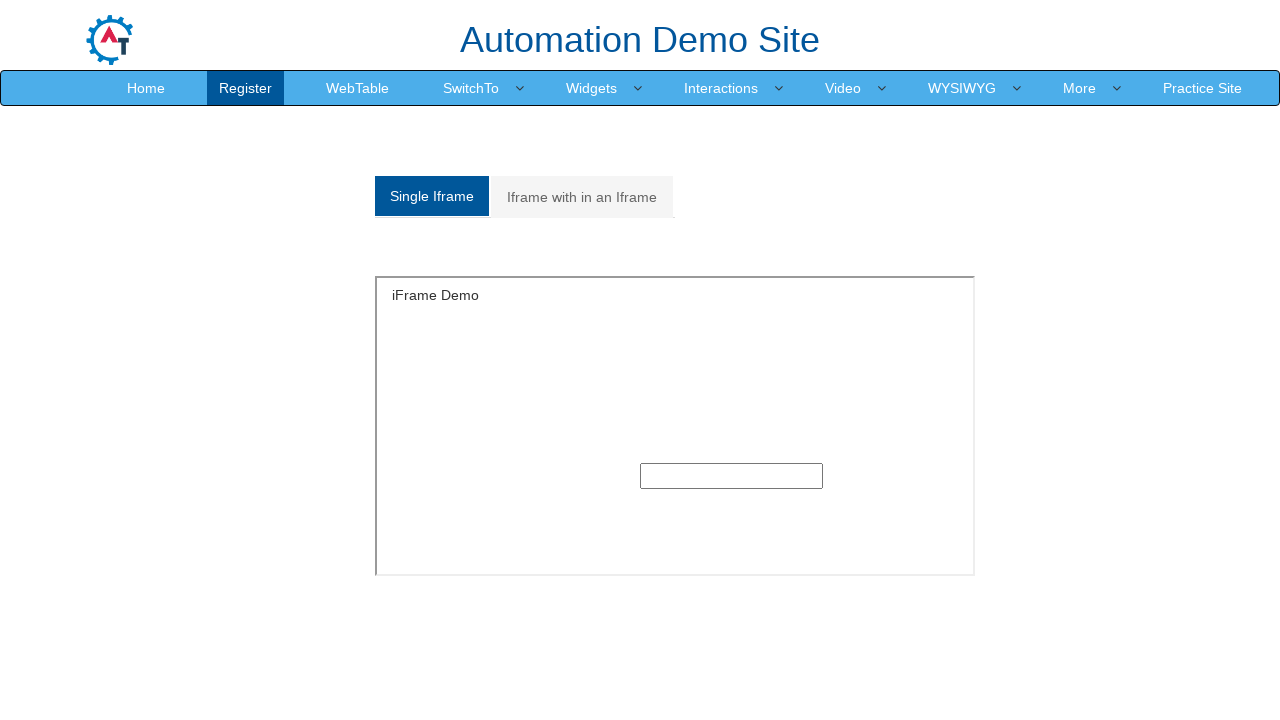